Tests the text box form on DemoQA by filling in user name, email, current address, and permanent address fields, then submitting the form.

Starting URL: https://demoqa.com/text-box

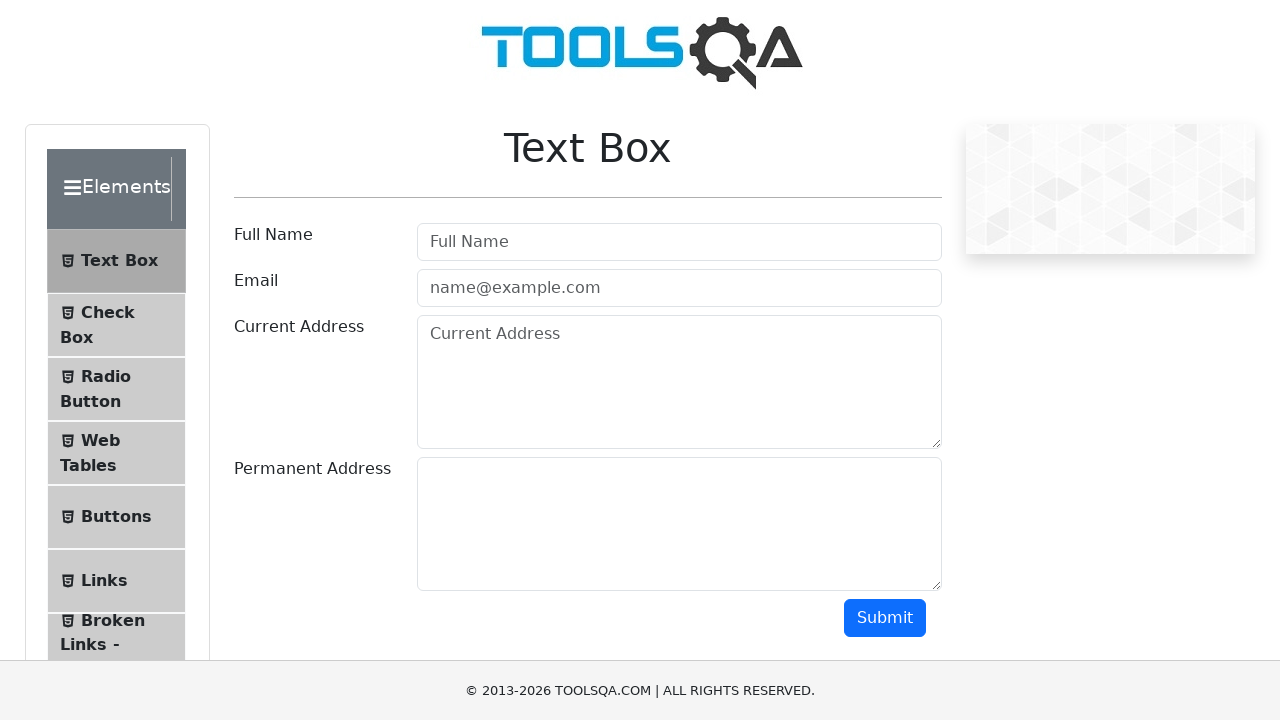

Filled userName field with 'JuaraCoding' on #userName
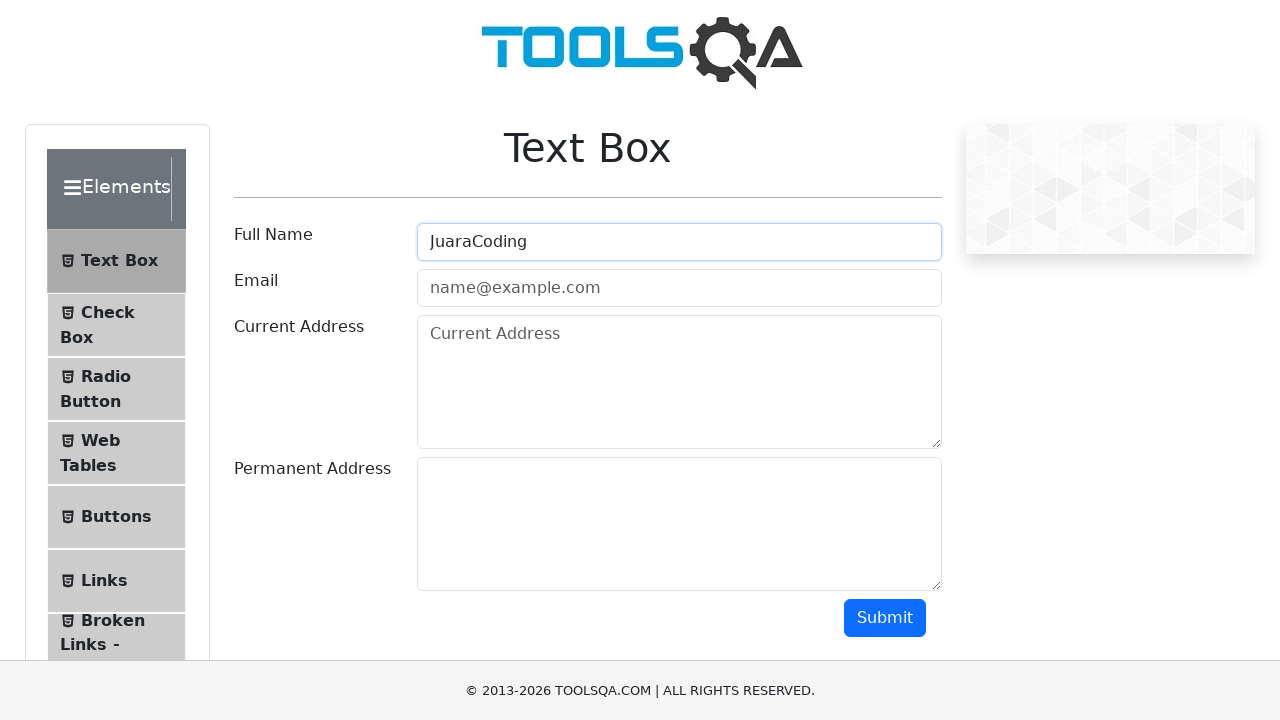

Filled userEmail field with 'info@juaracoding.com' on #userEmail
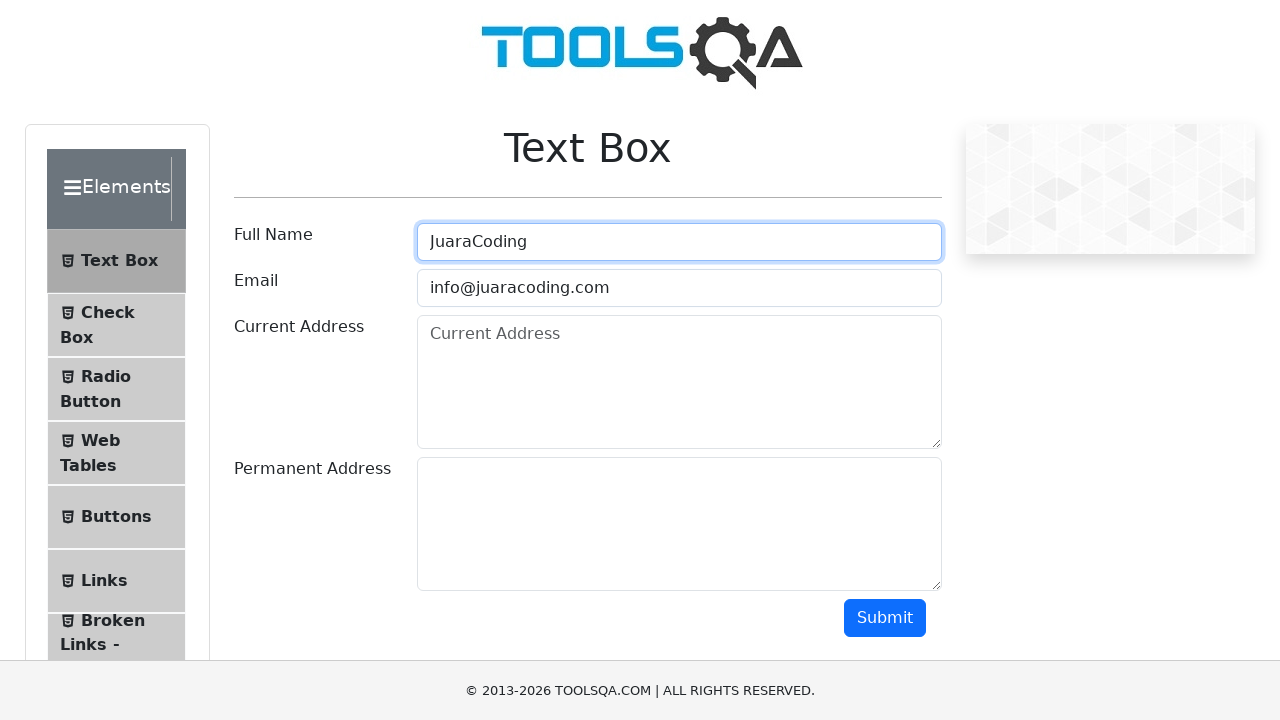

Filled currentAddress field with 'Jakarta' on #currentAddress
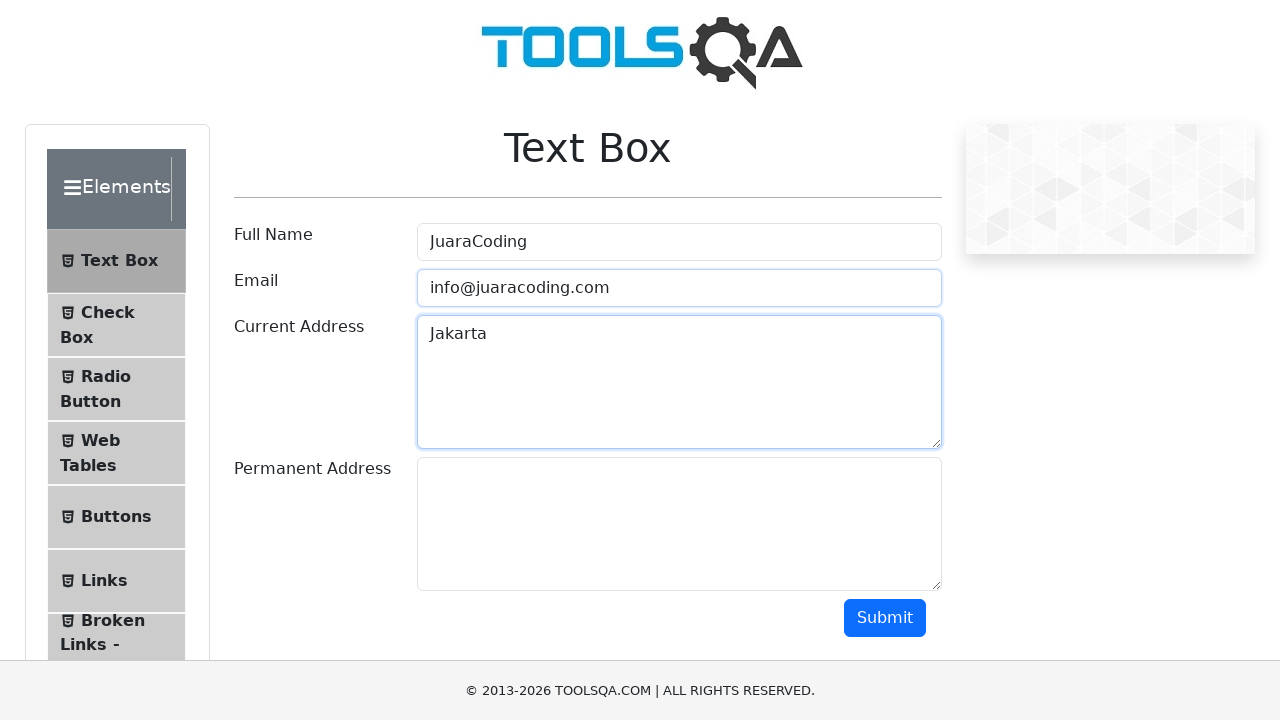

Filled permanentAddress field with 'Jakarta' on #permanentAddress
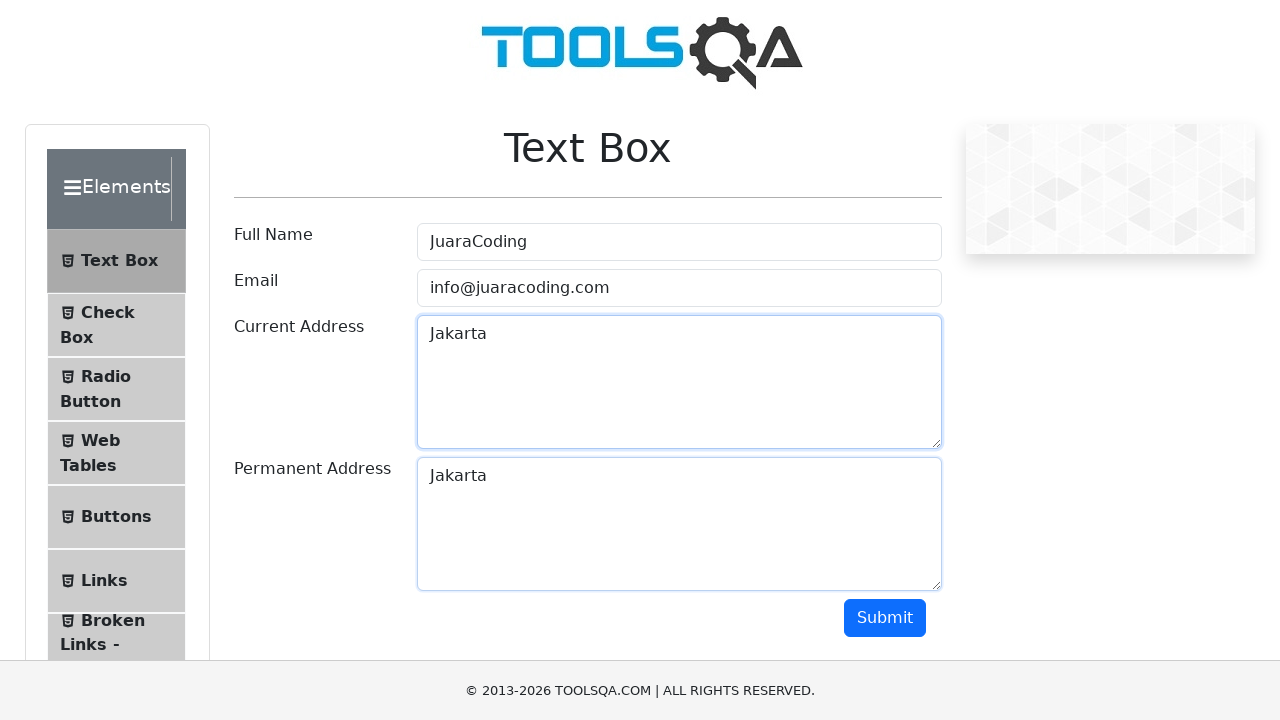

Scrolled down to make submit button visible
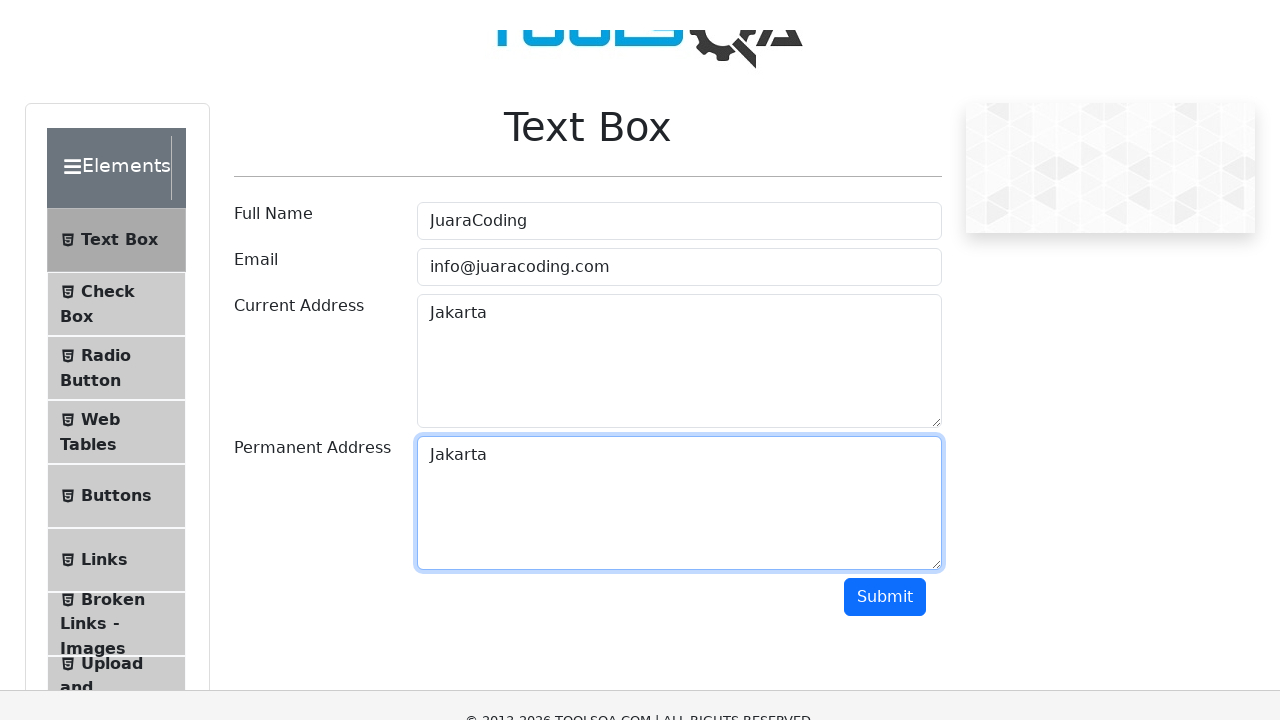

Clicked submit button to submit the form at (885, 118) on #submit
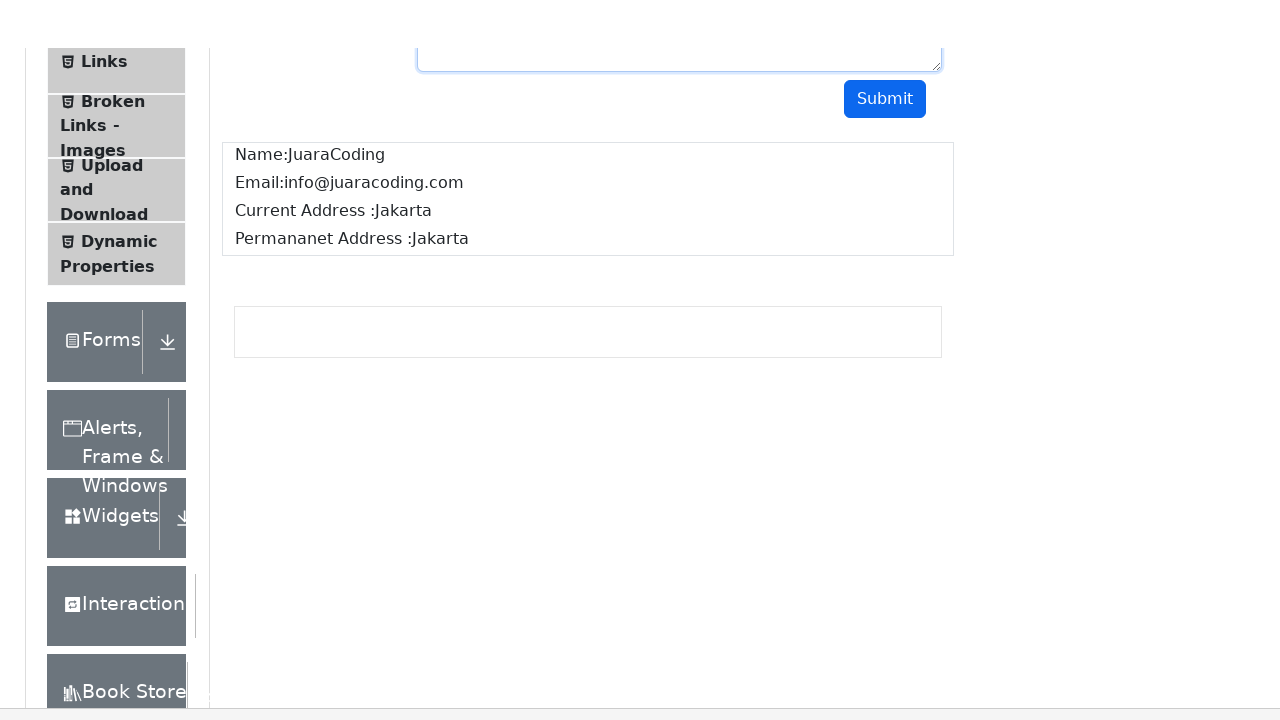

Form submission output appeared
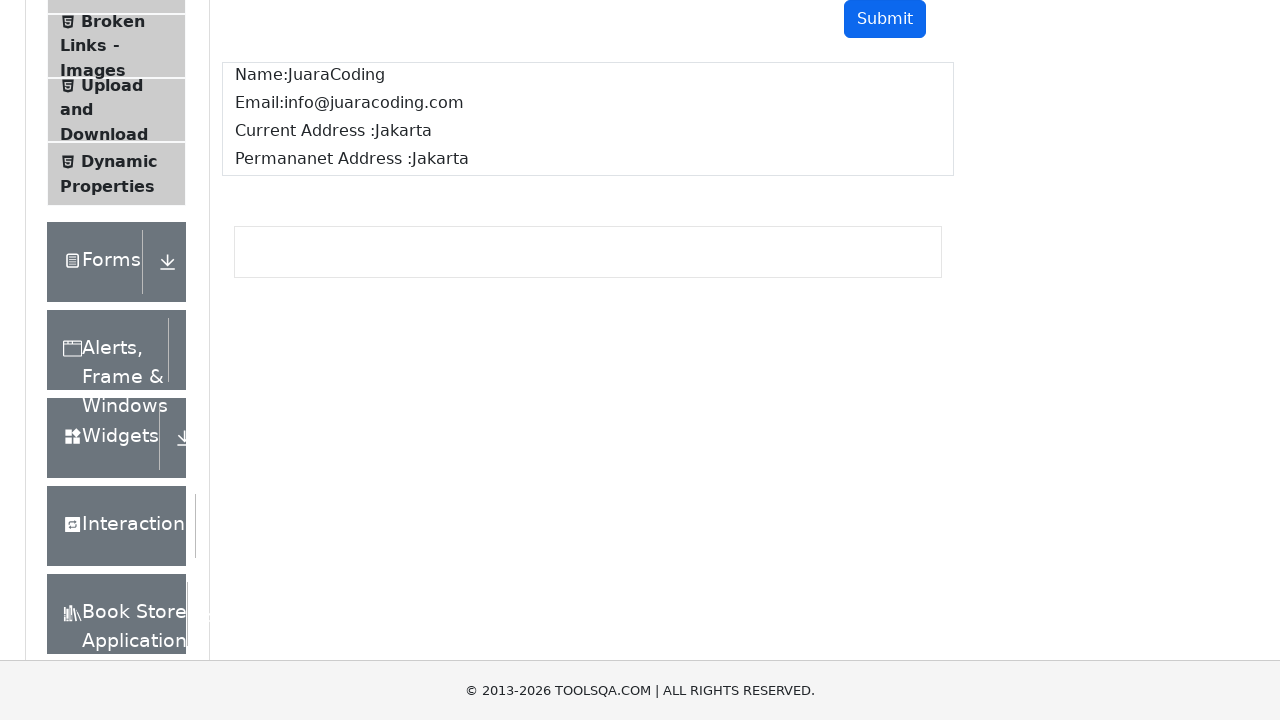

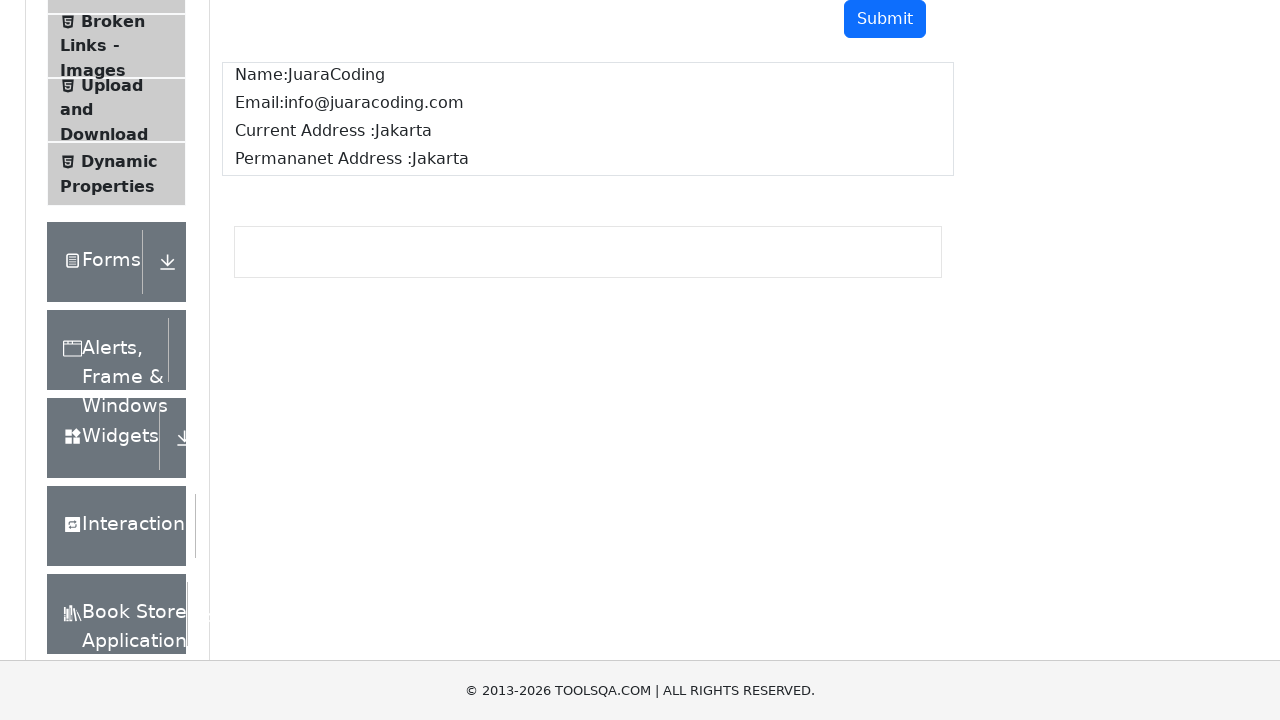